Tests file upload functionality by uploading a file and submitting the form

Starting URL: https://practice-automation.com/file-upload/

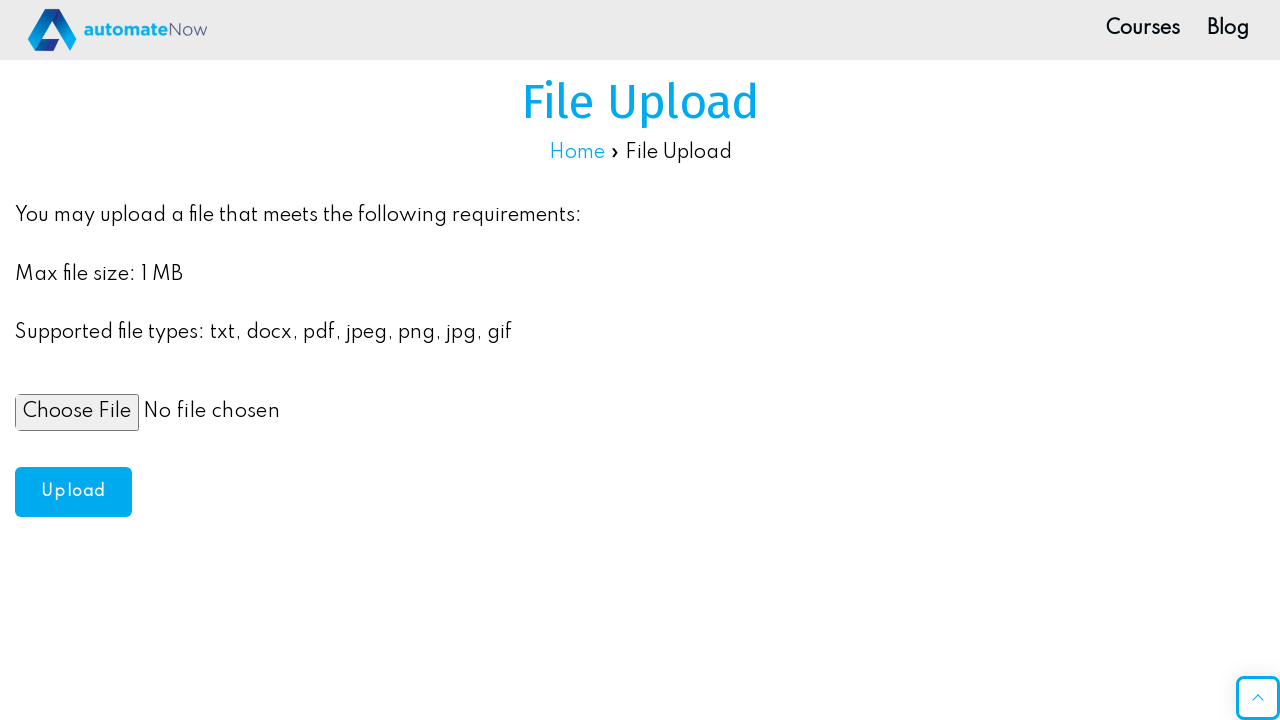

Created temporary test file with content
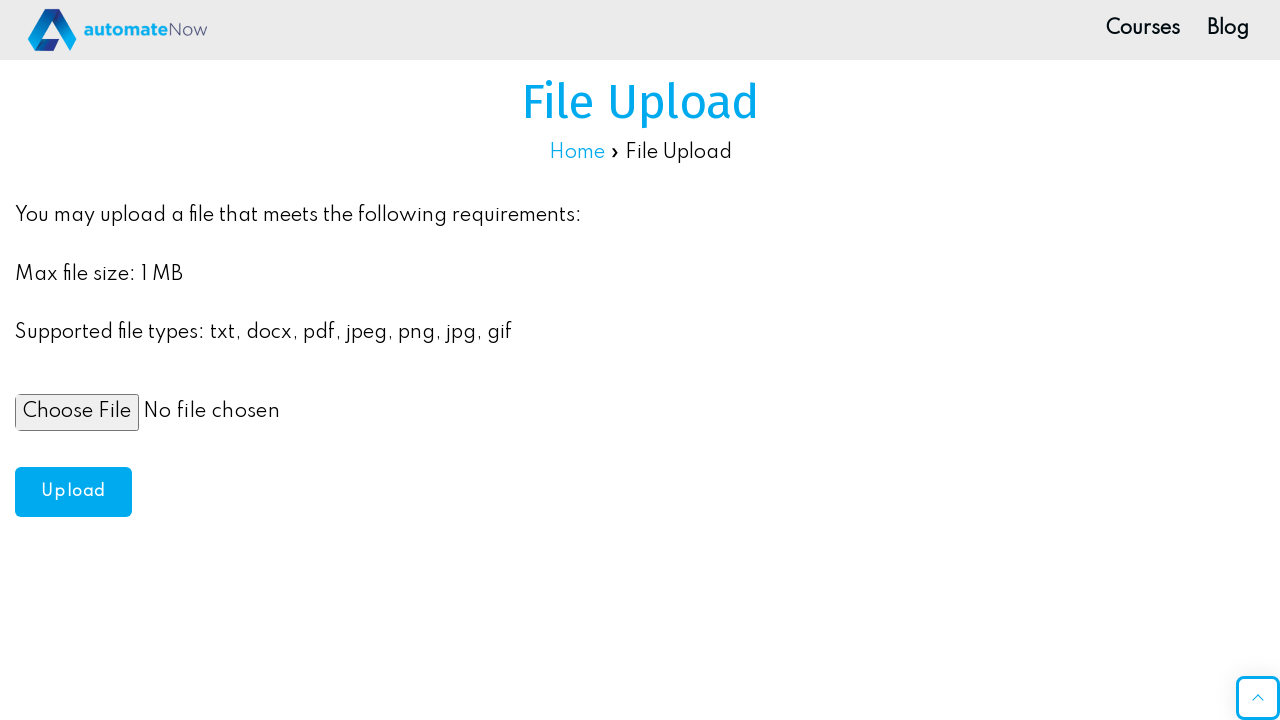

Set input file to upload temporary test file
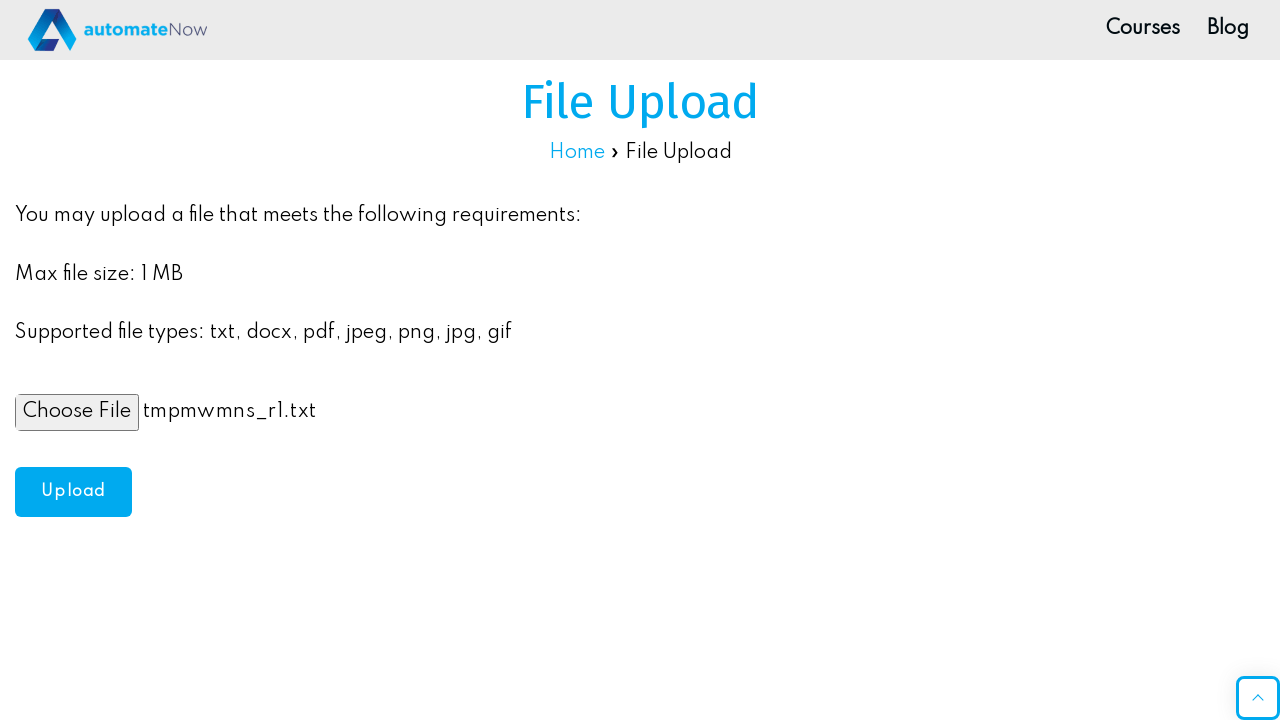

Clicked upload button to submit file at (73, 492) on input#upload-btn
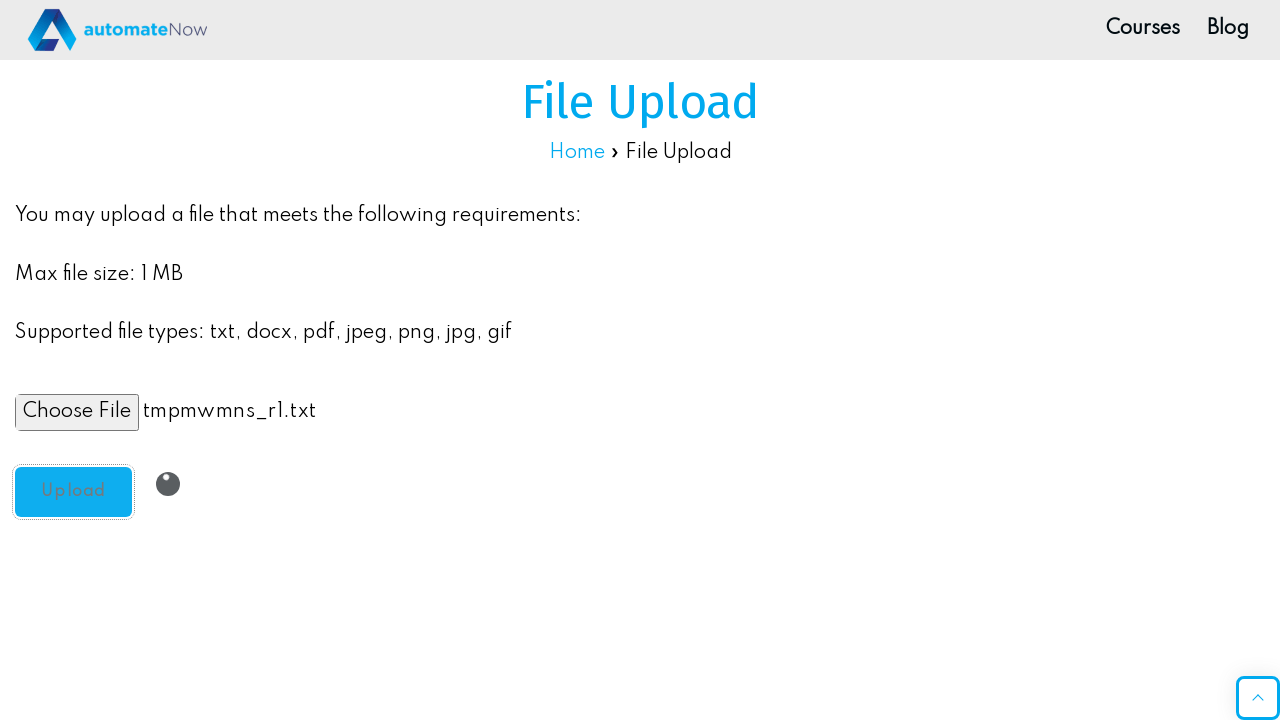

Cleaned up temporary test file
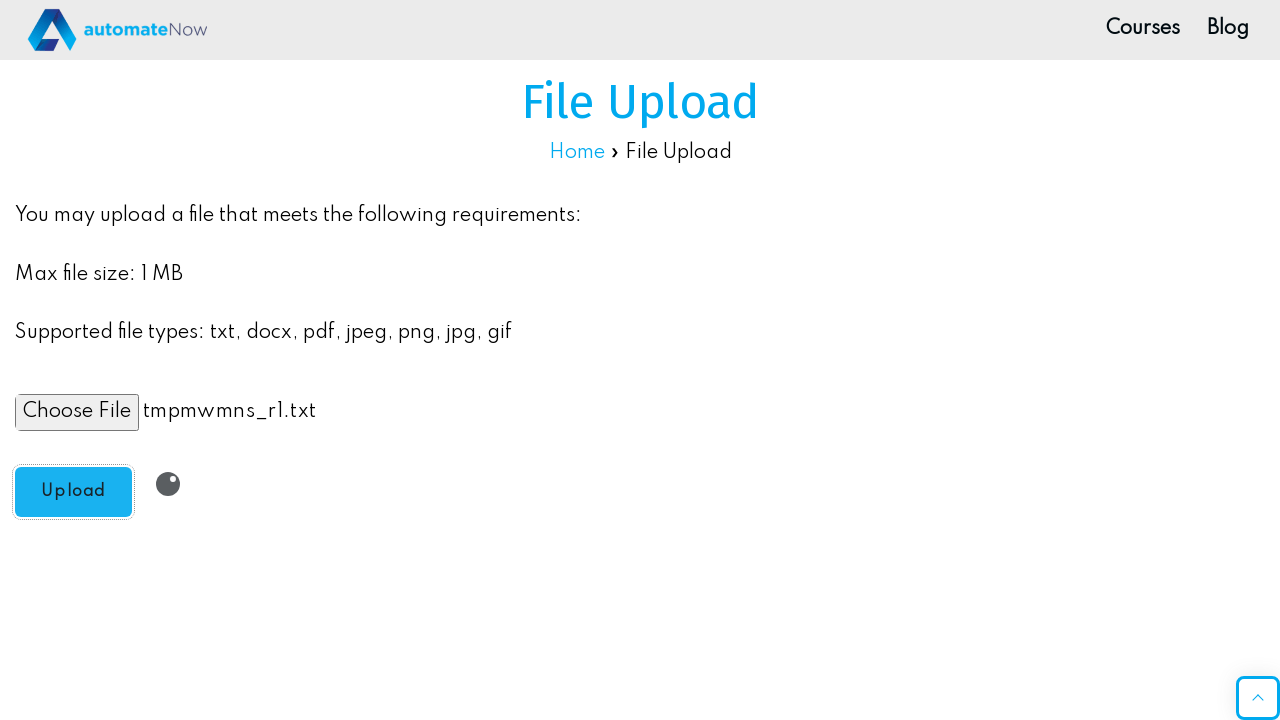

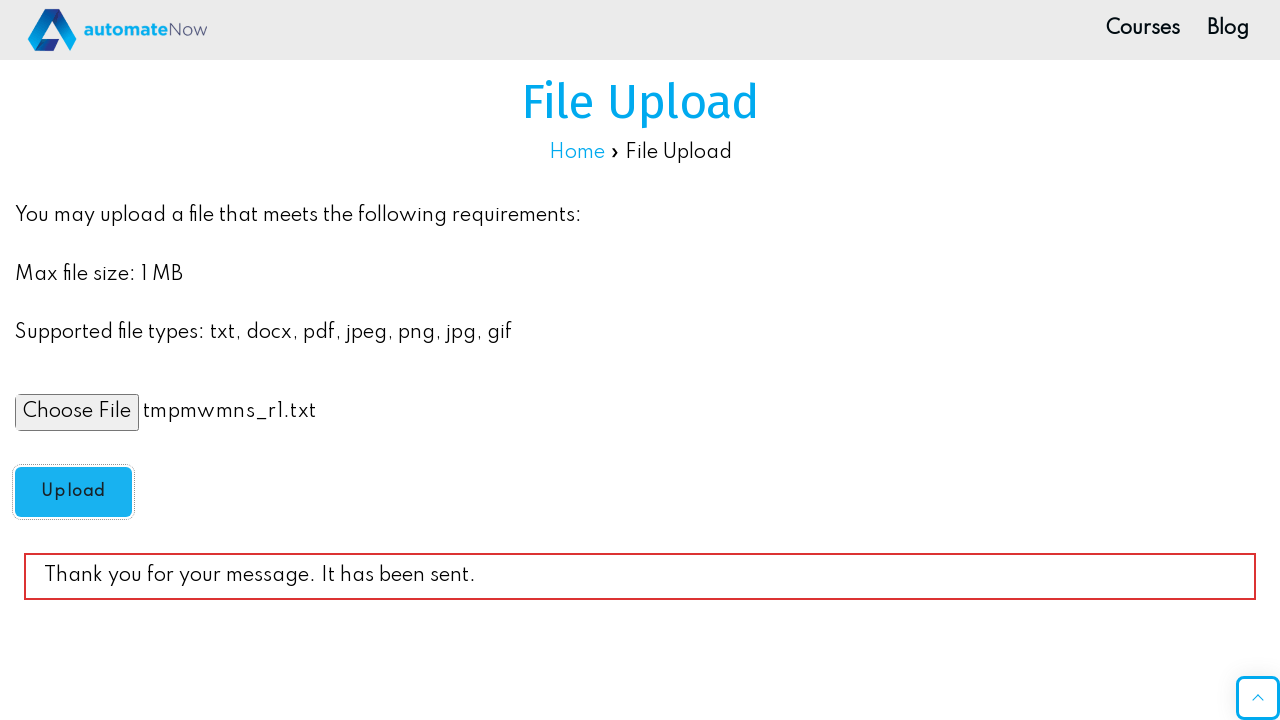